Tests a registration form by filling in personal details including first name, last name, email, password, addresses, and pincode fields.

Starting URL: https://grotechminds.com/registration/

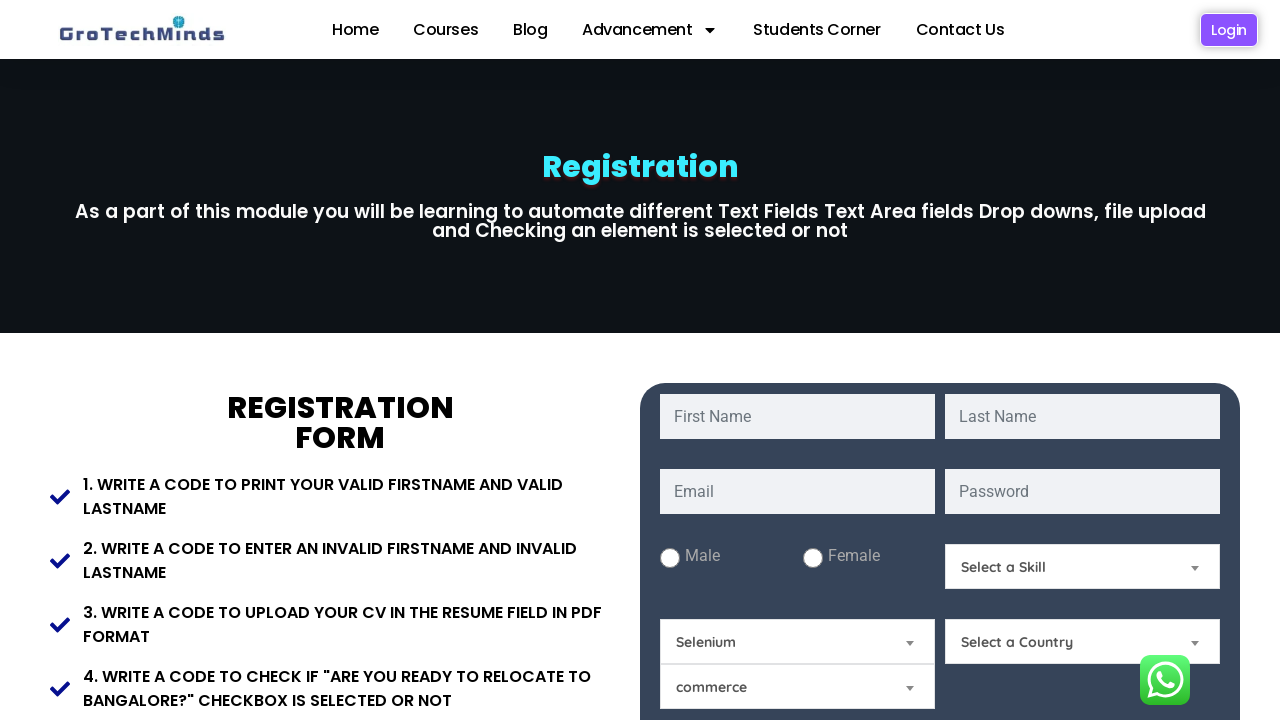

Set viewport size to 1920x1080
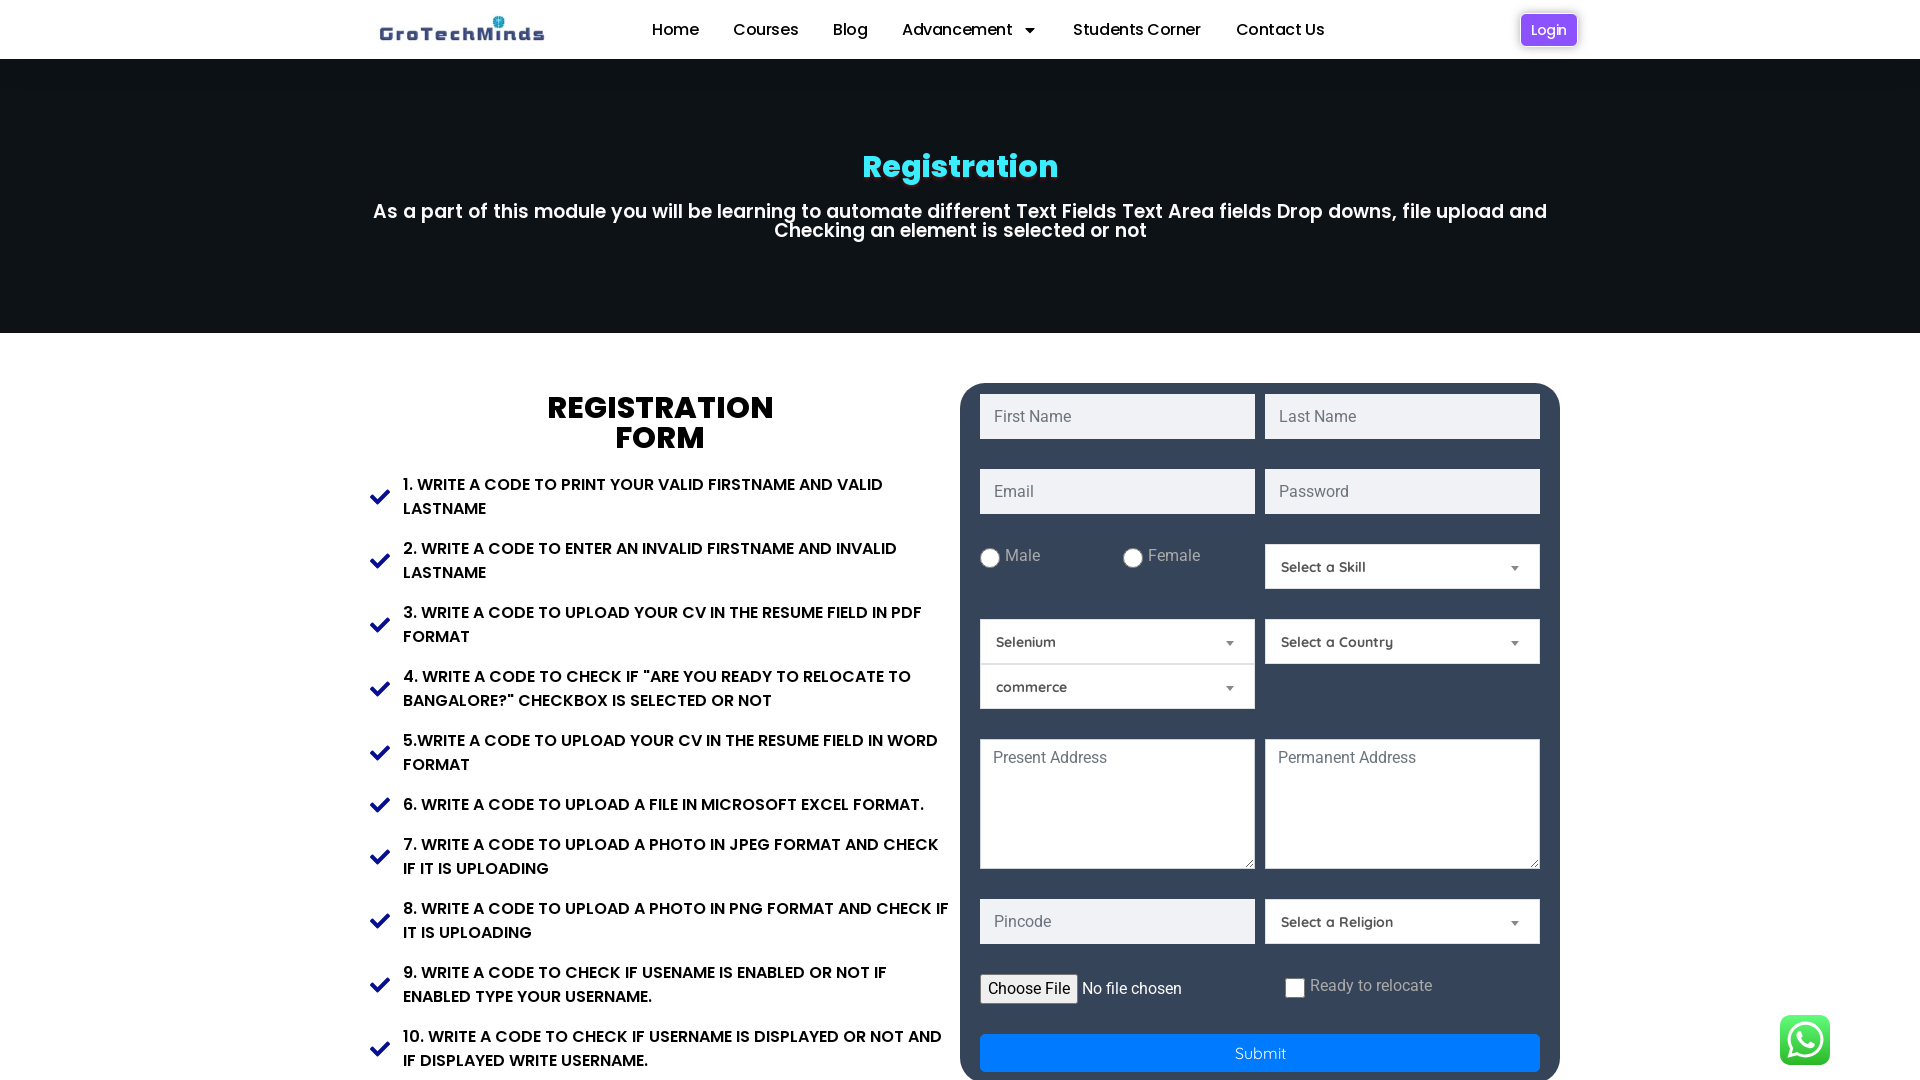

Filled first name field with 'Michael' on input#fname
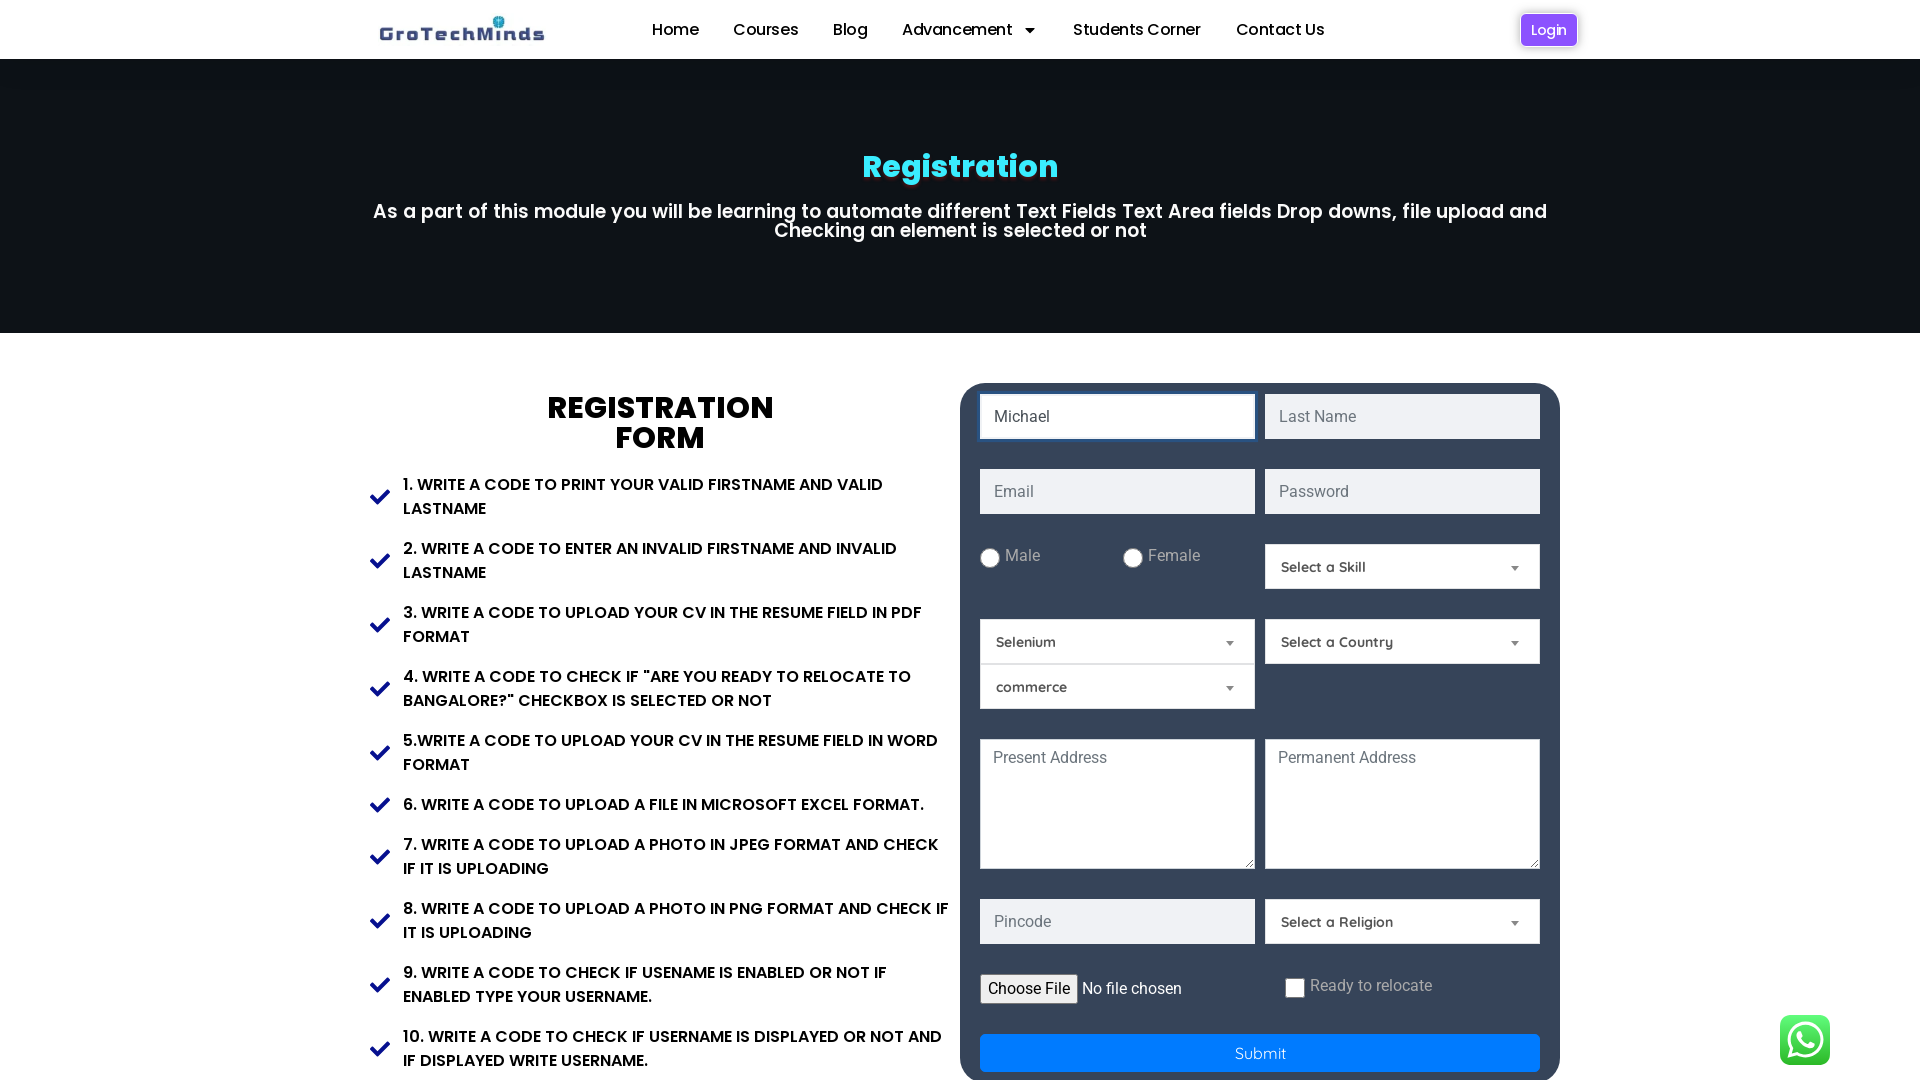

Filled last name field with 'Thompson' on input#lname
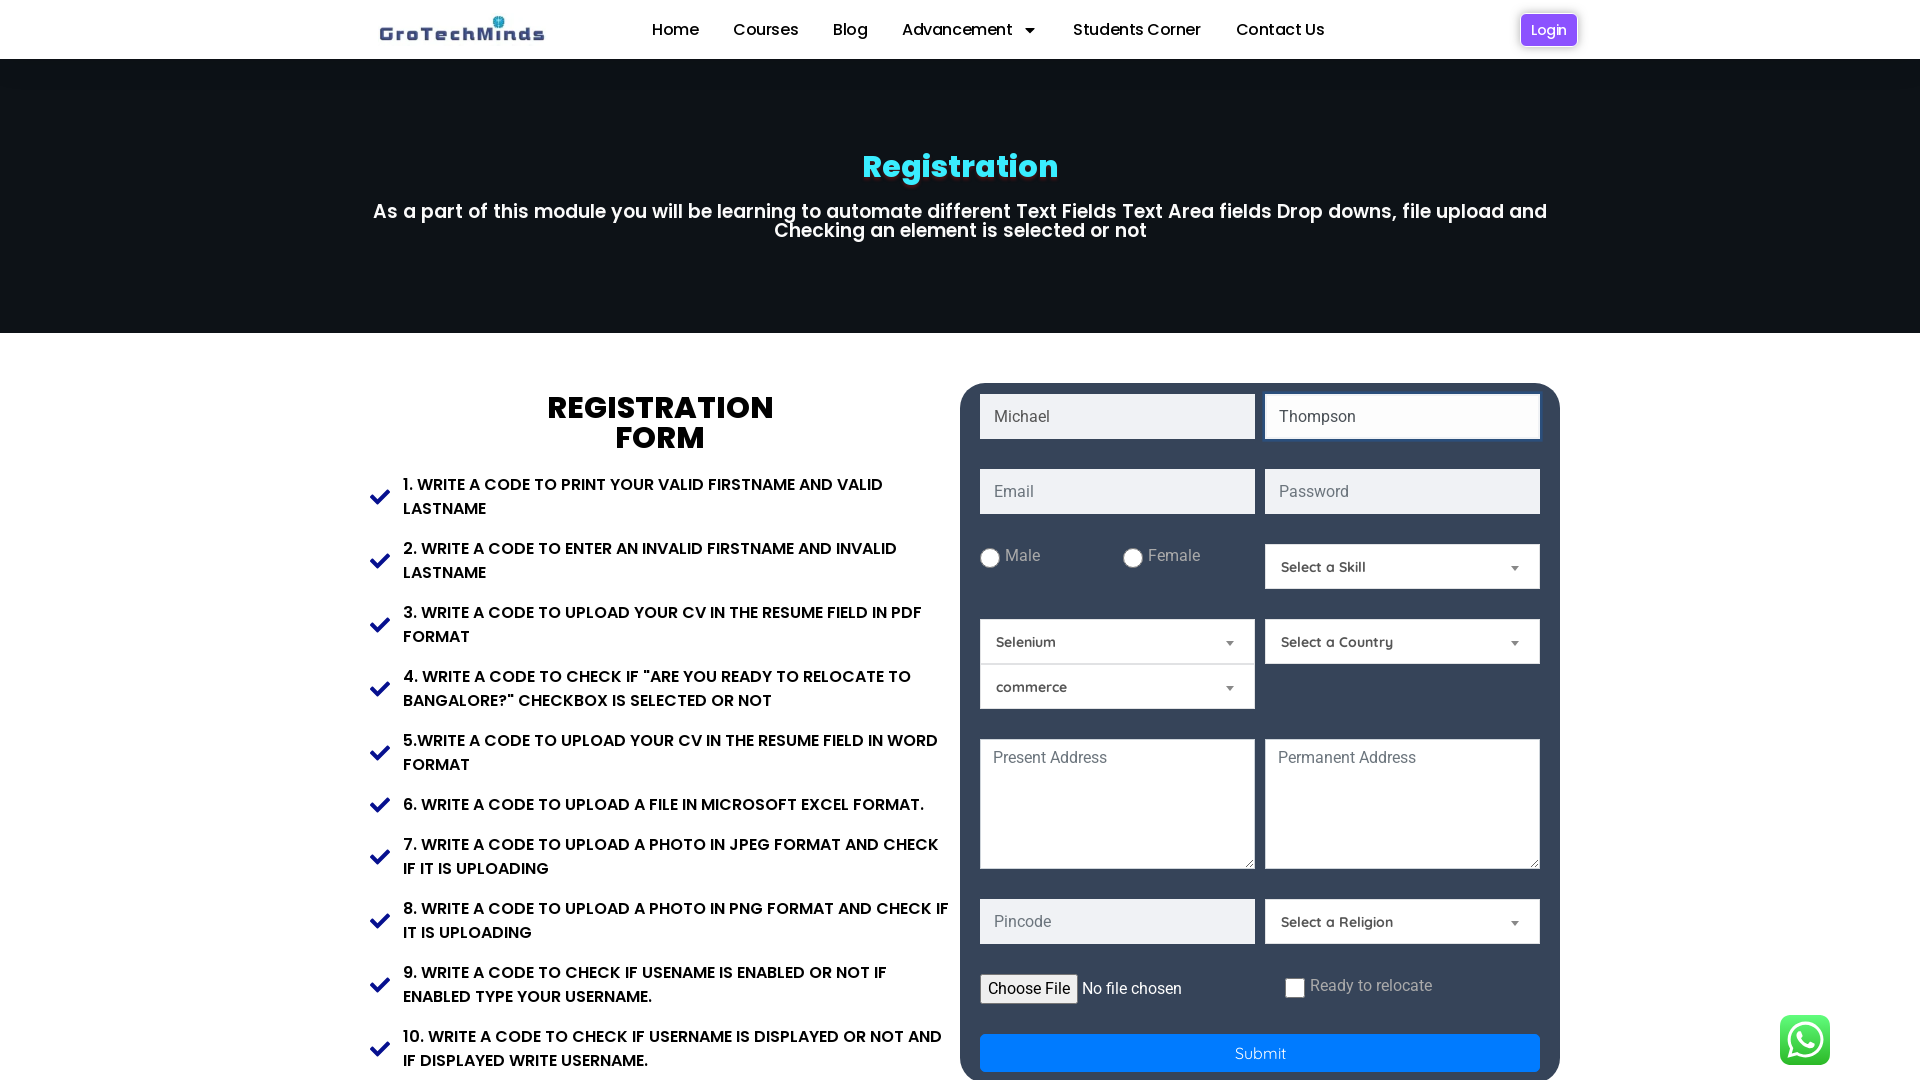

Filled email field with 'michael.thompson847@example.com' on input#email
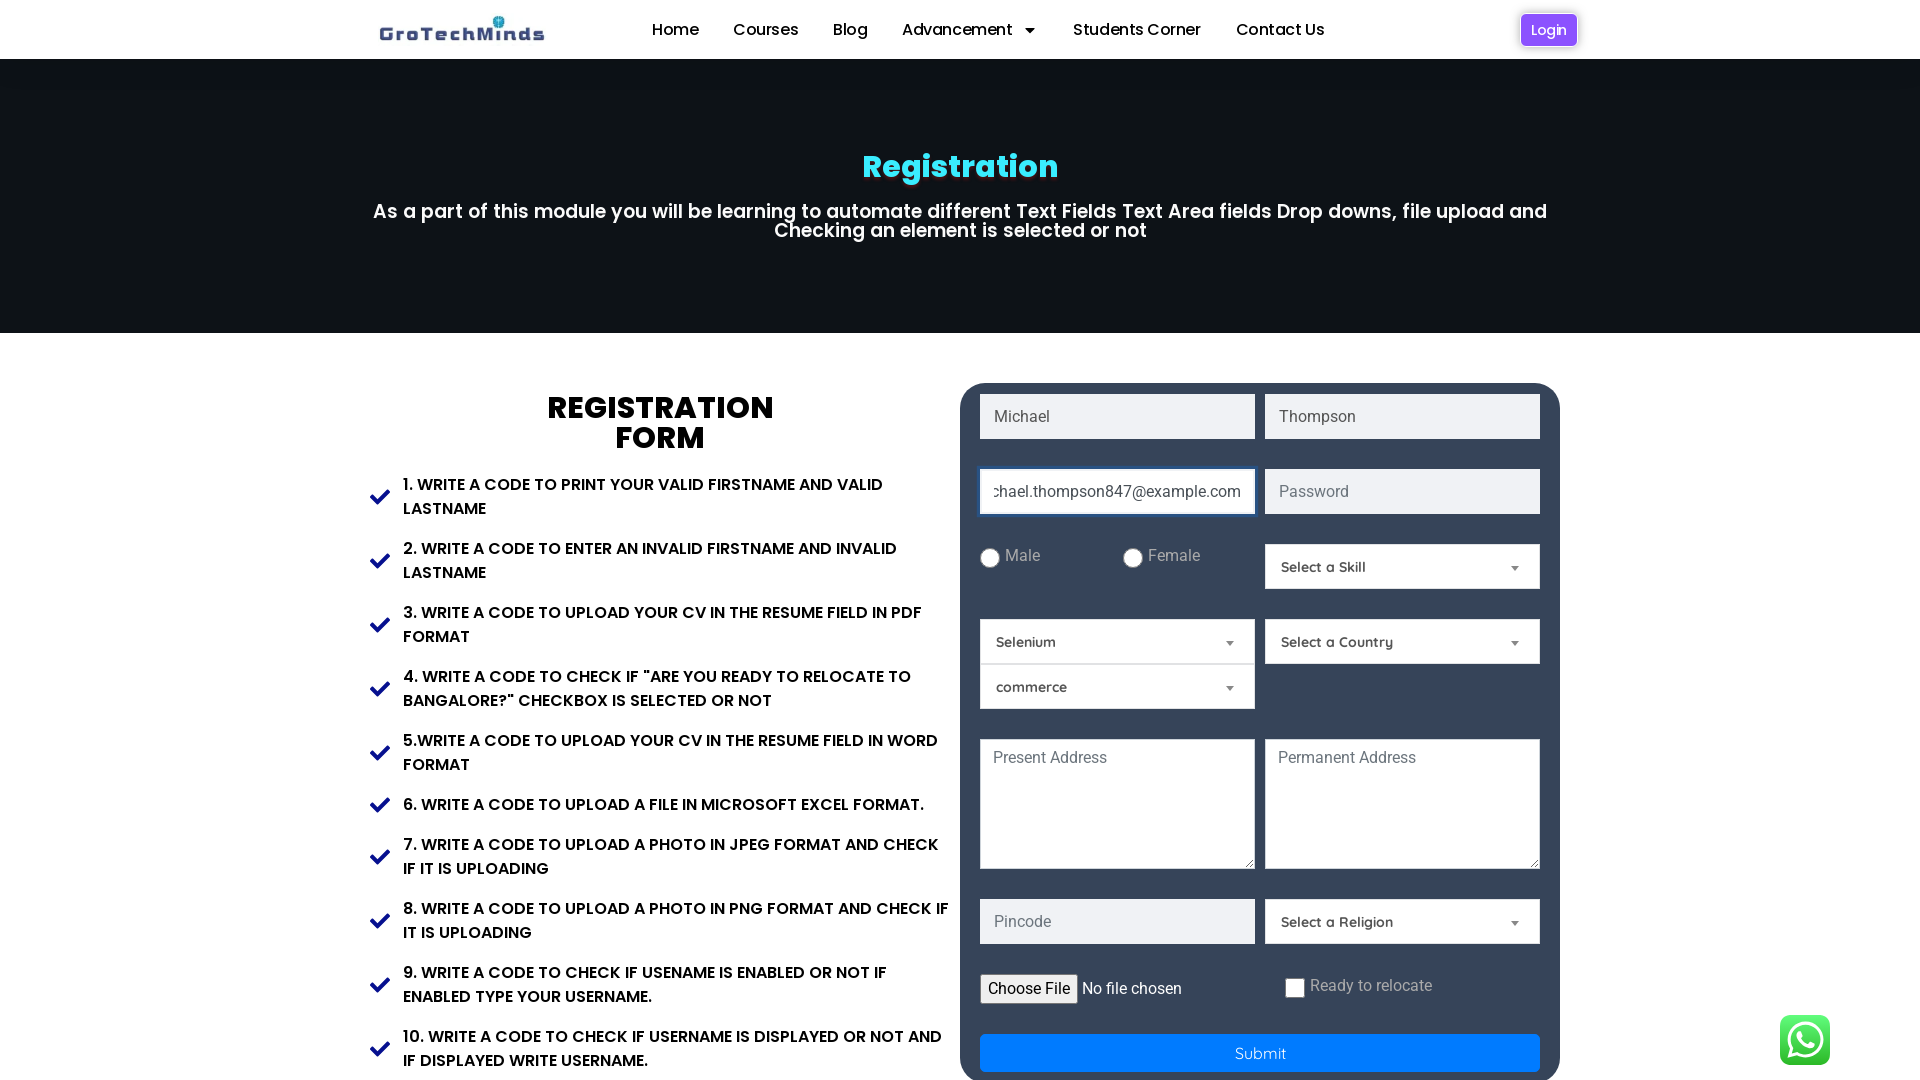

Filled password field with 'SecurePass@2024' on input#password
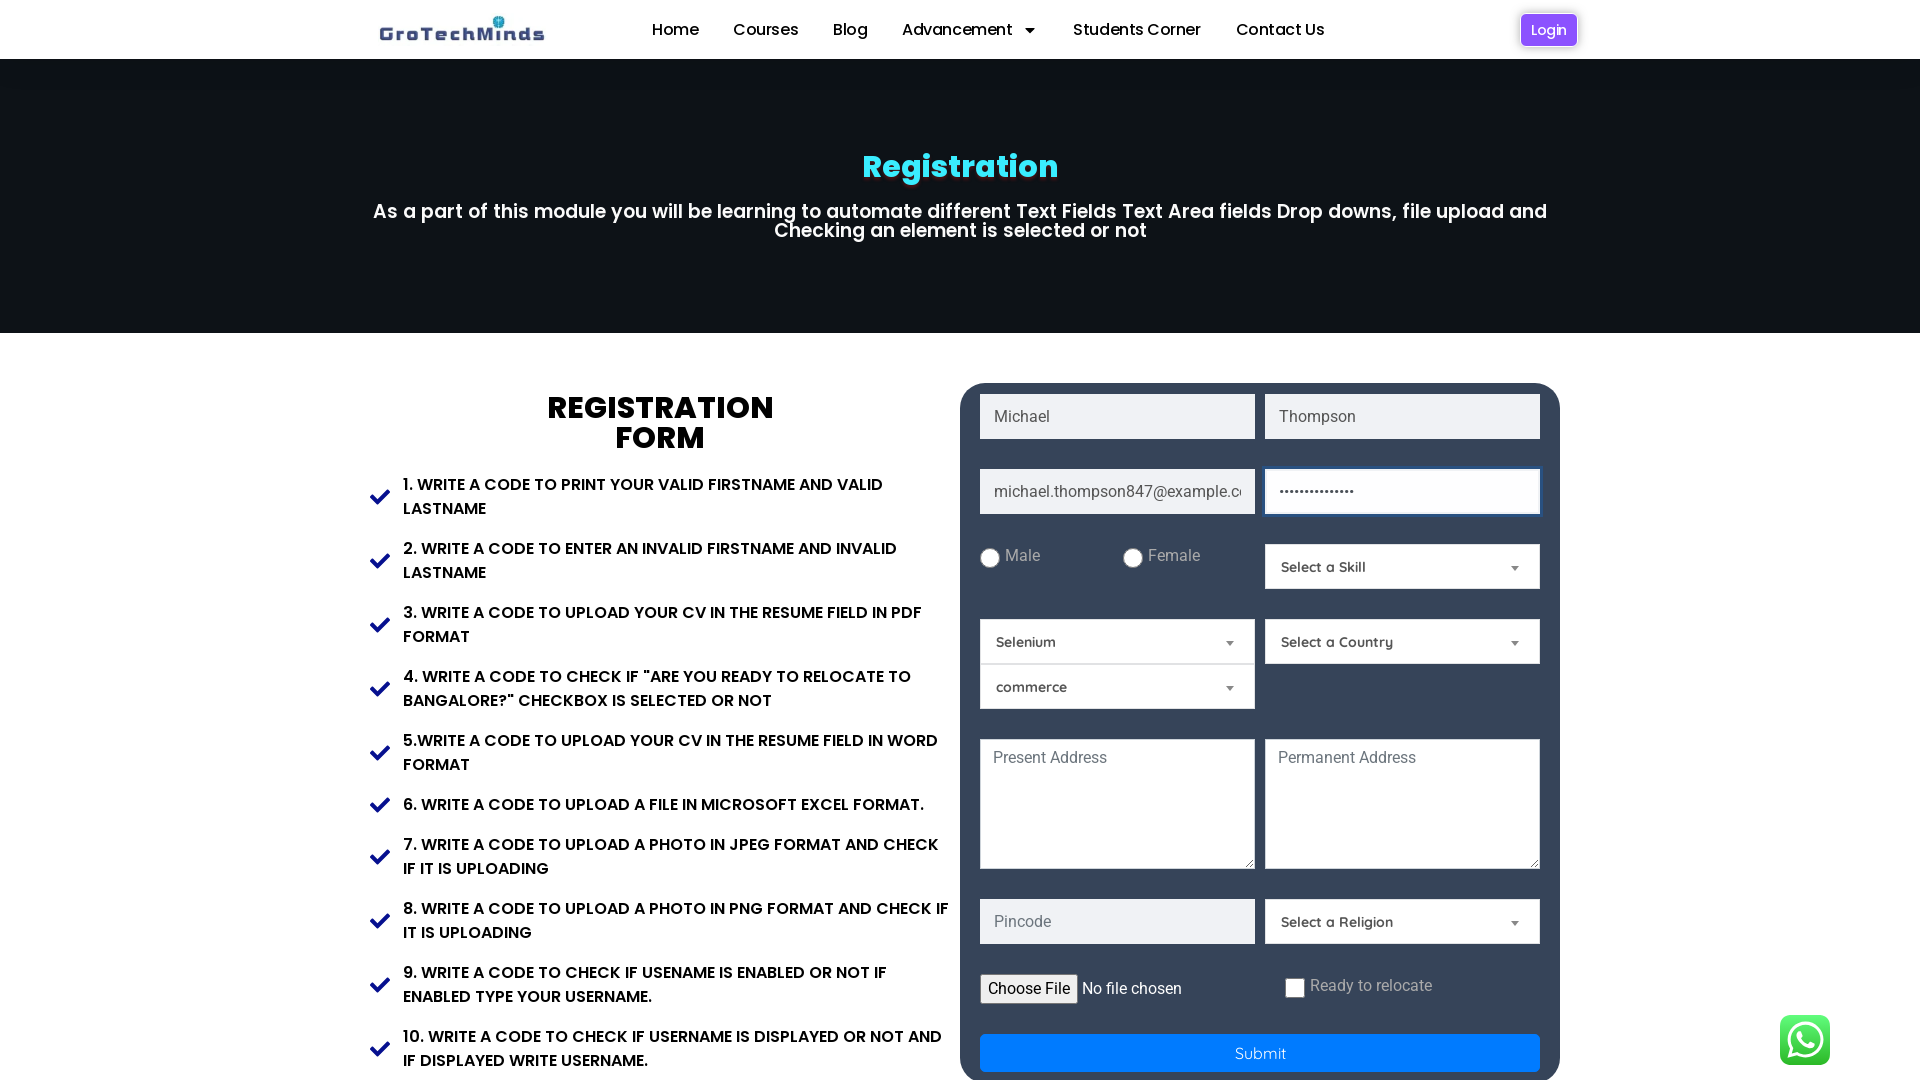

Filled present address field with '123 Oak Street, Apartment 4B, Springfield' on textarea#Present-Address
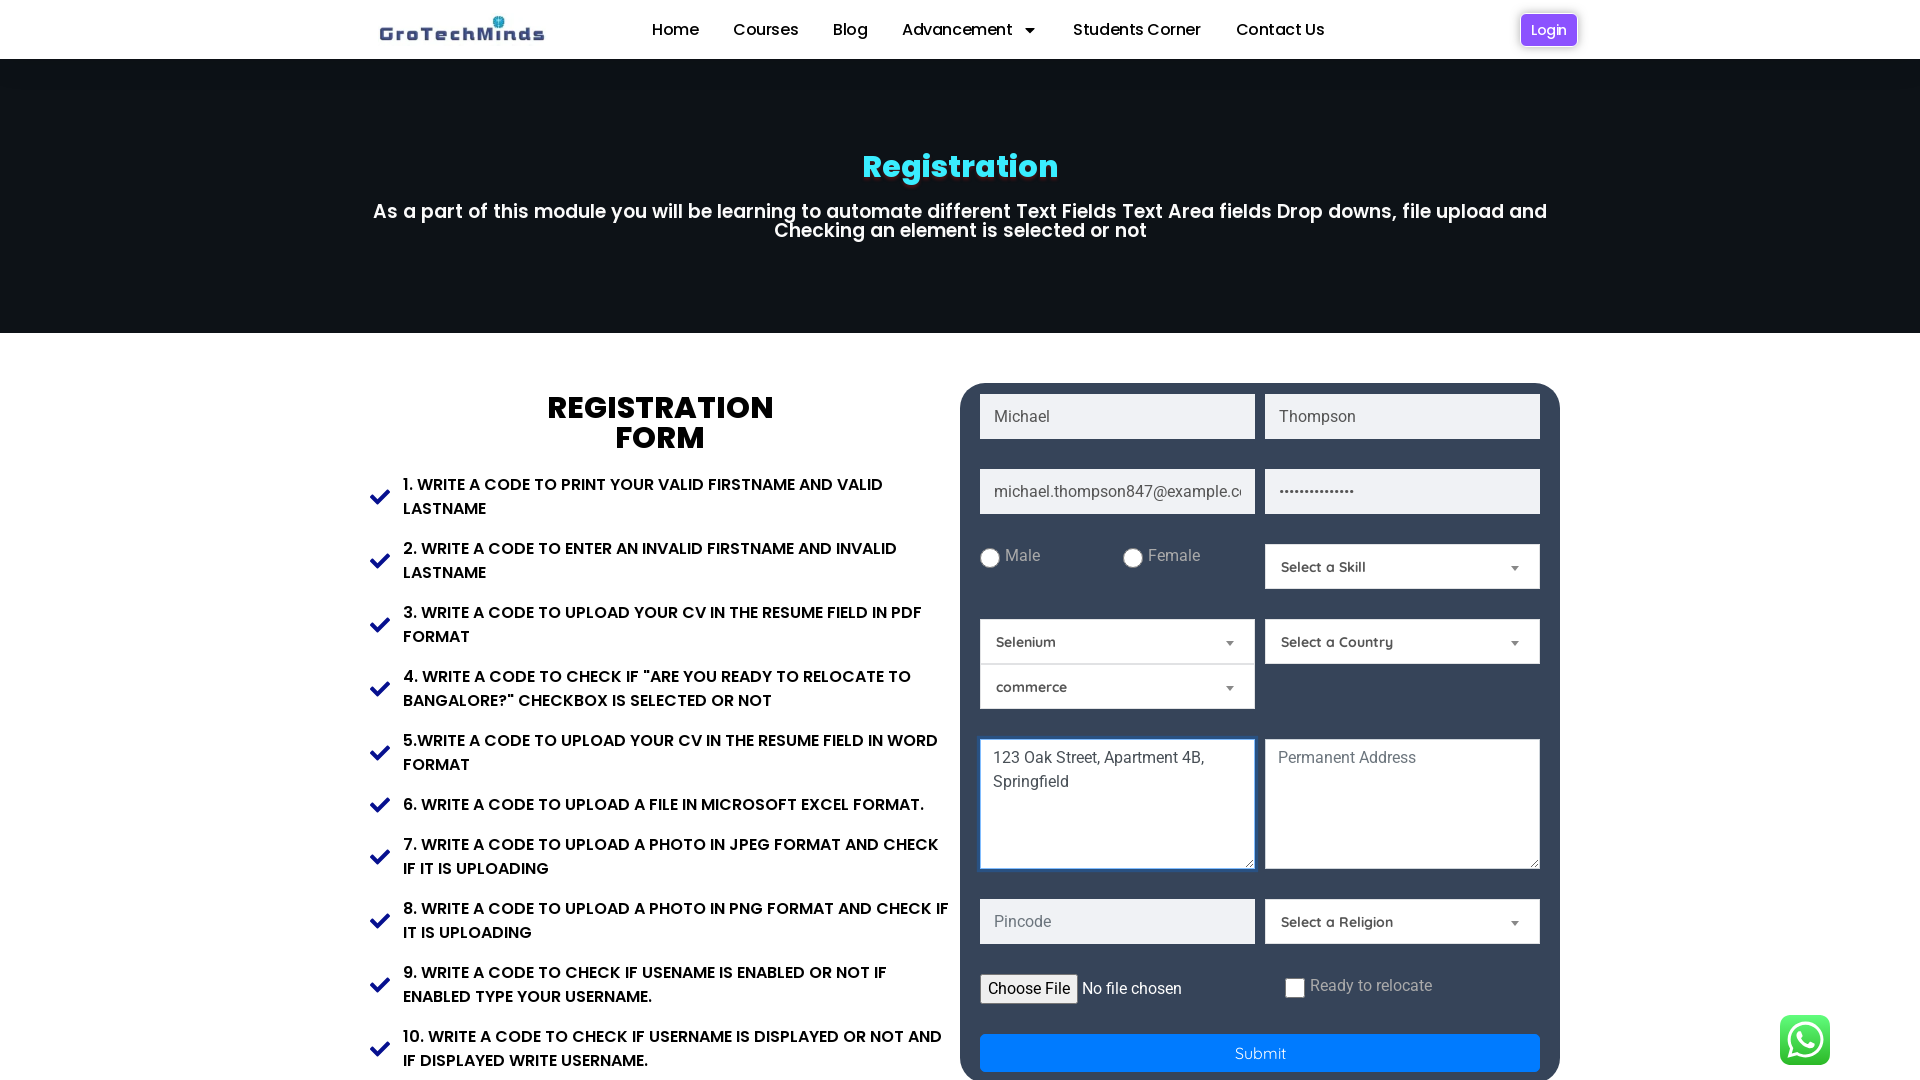

Filled permanent address field with '456 Maple Avenue, Unit 7, Riverdale' on textarea#Permanent-Address
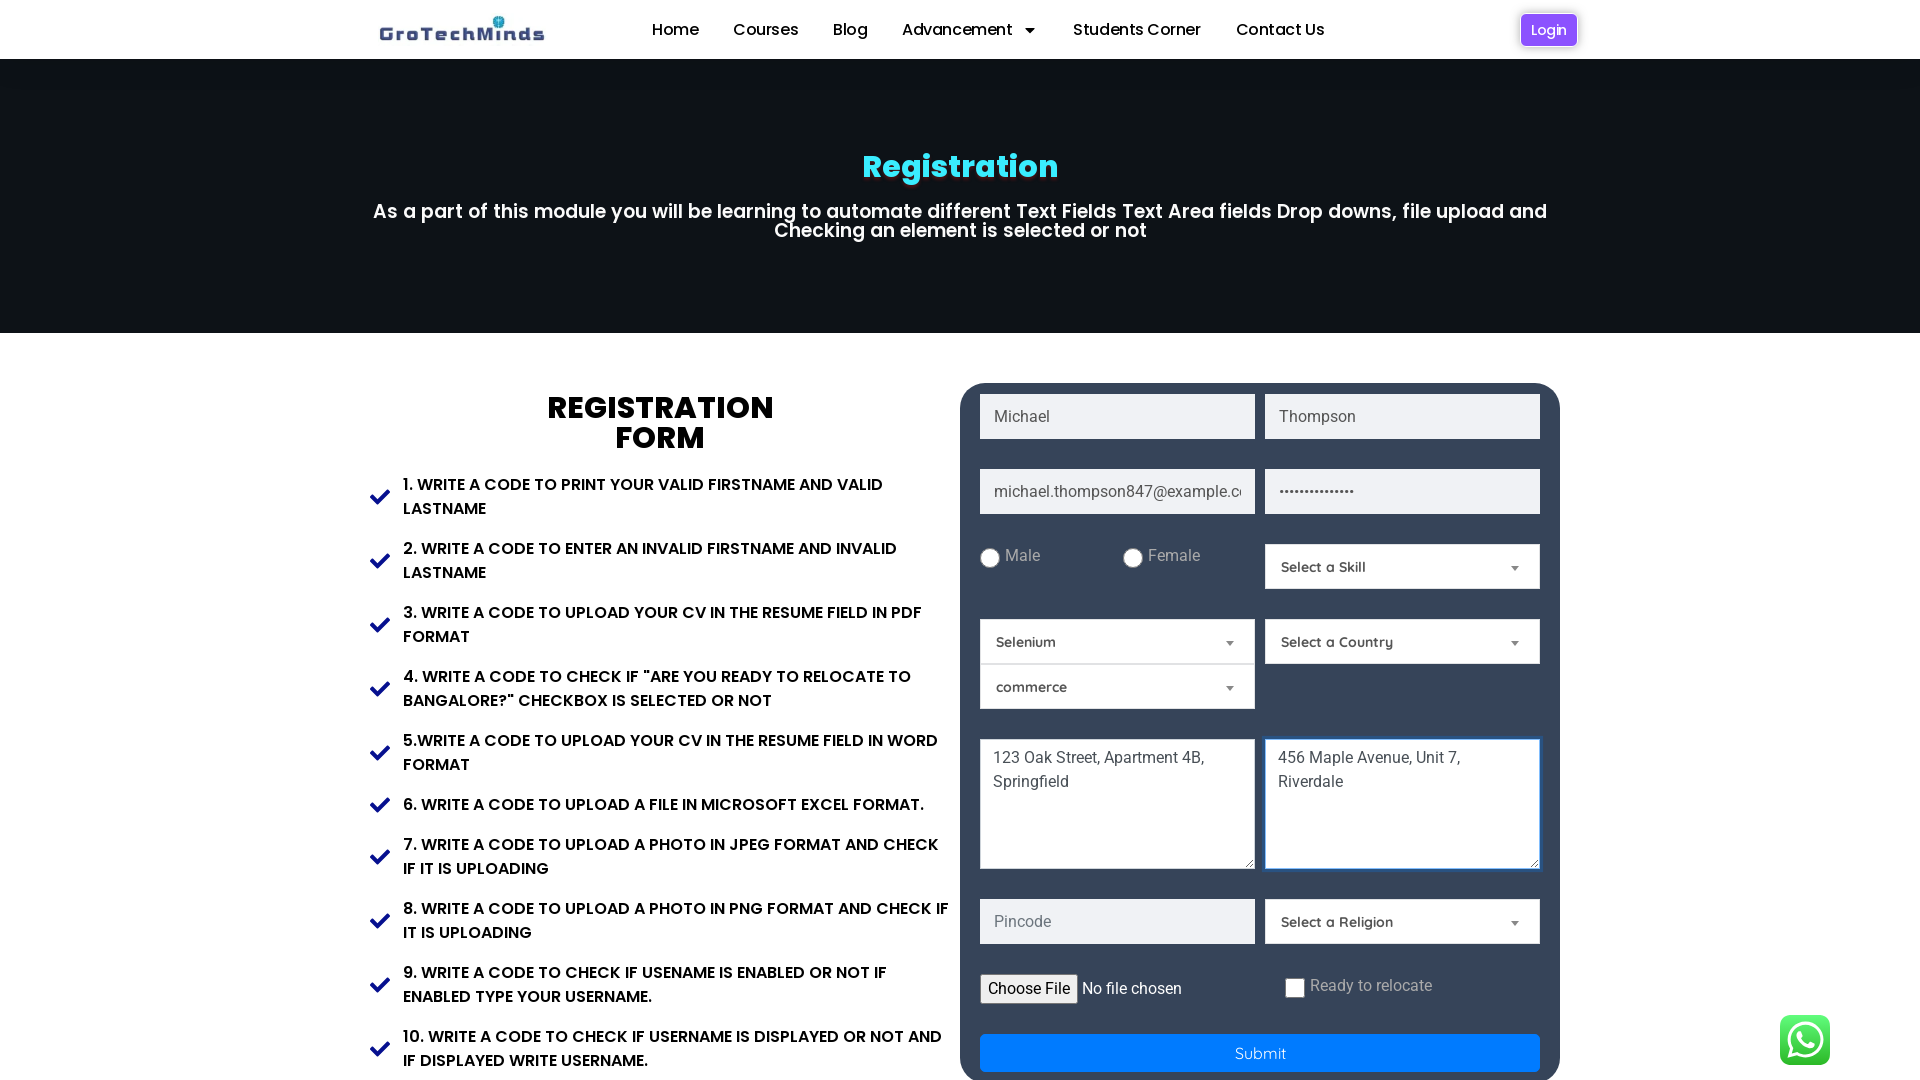

Filled pincode field with '543210' on input#Pincode
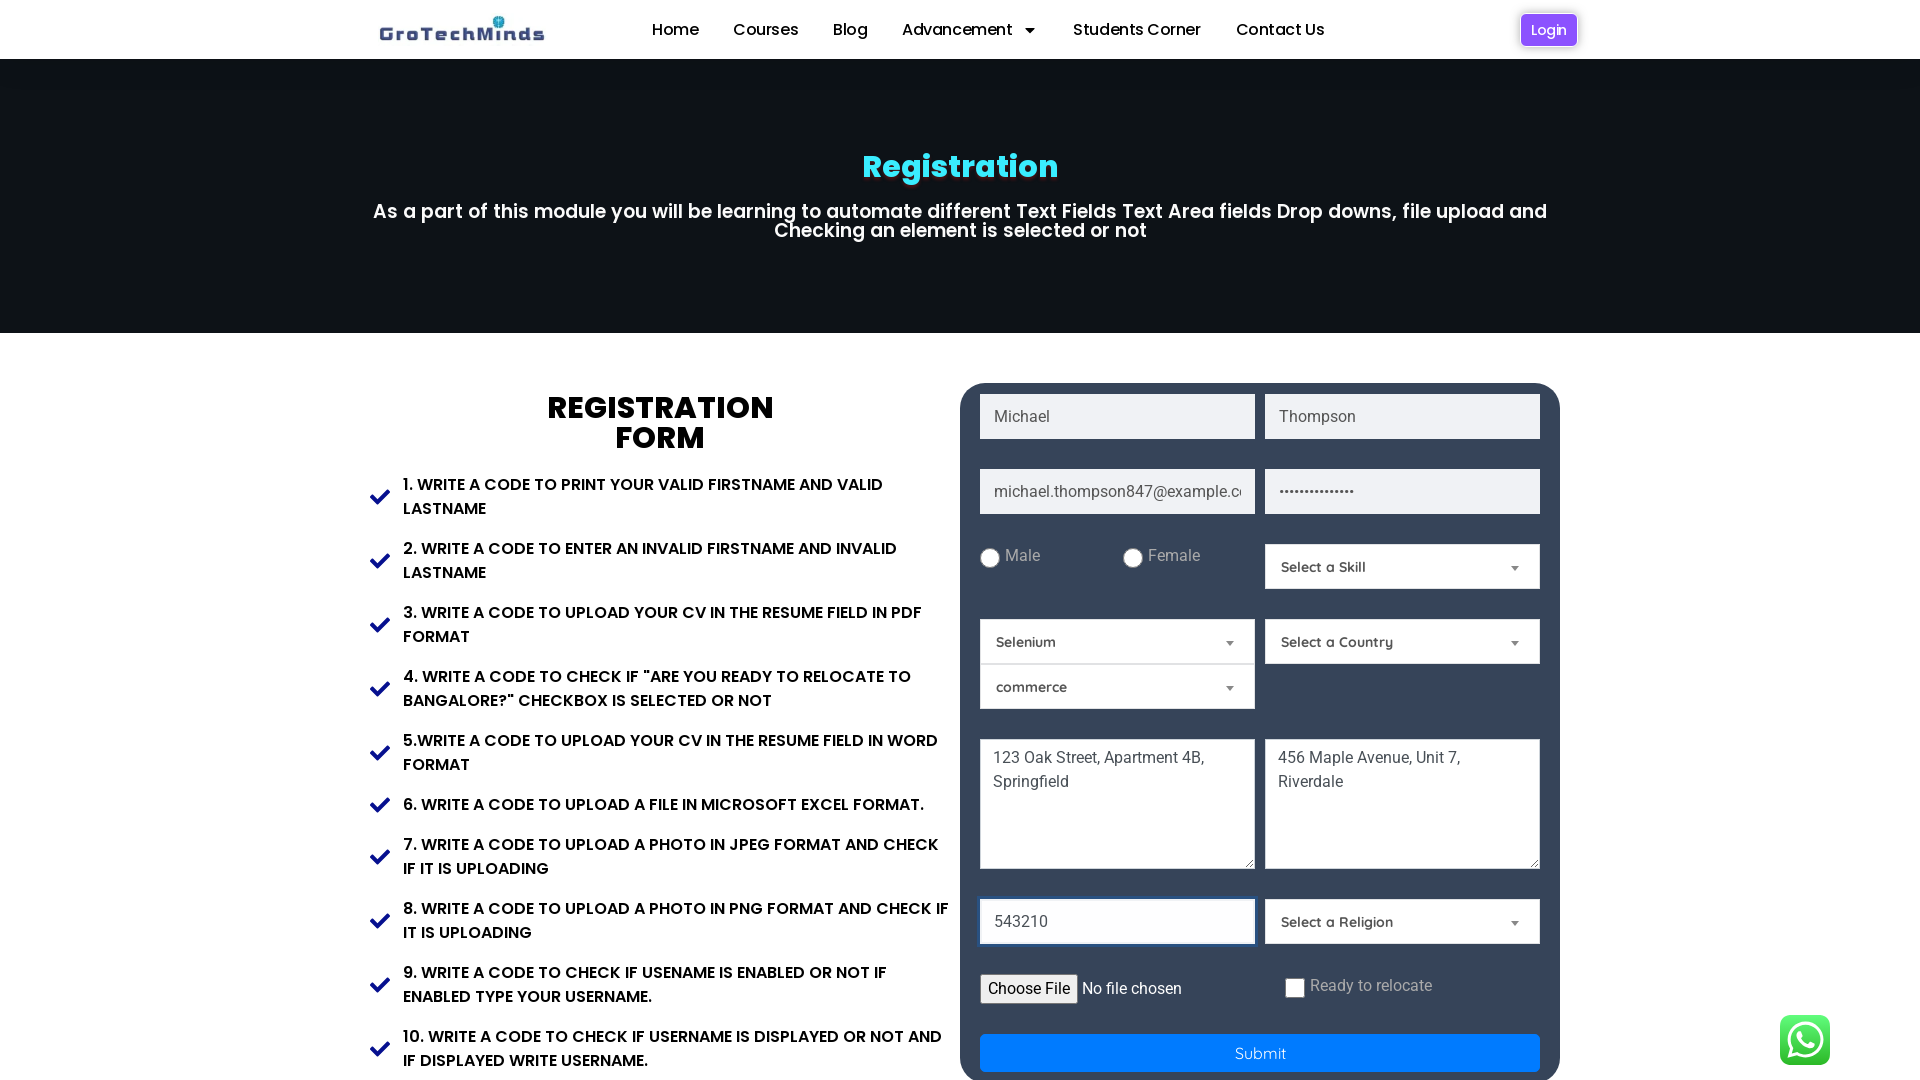

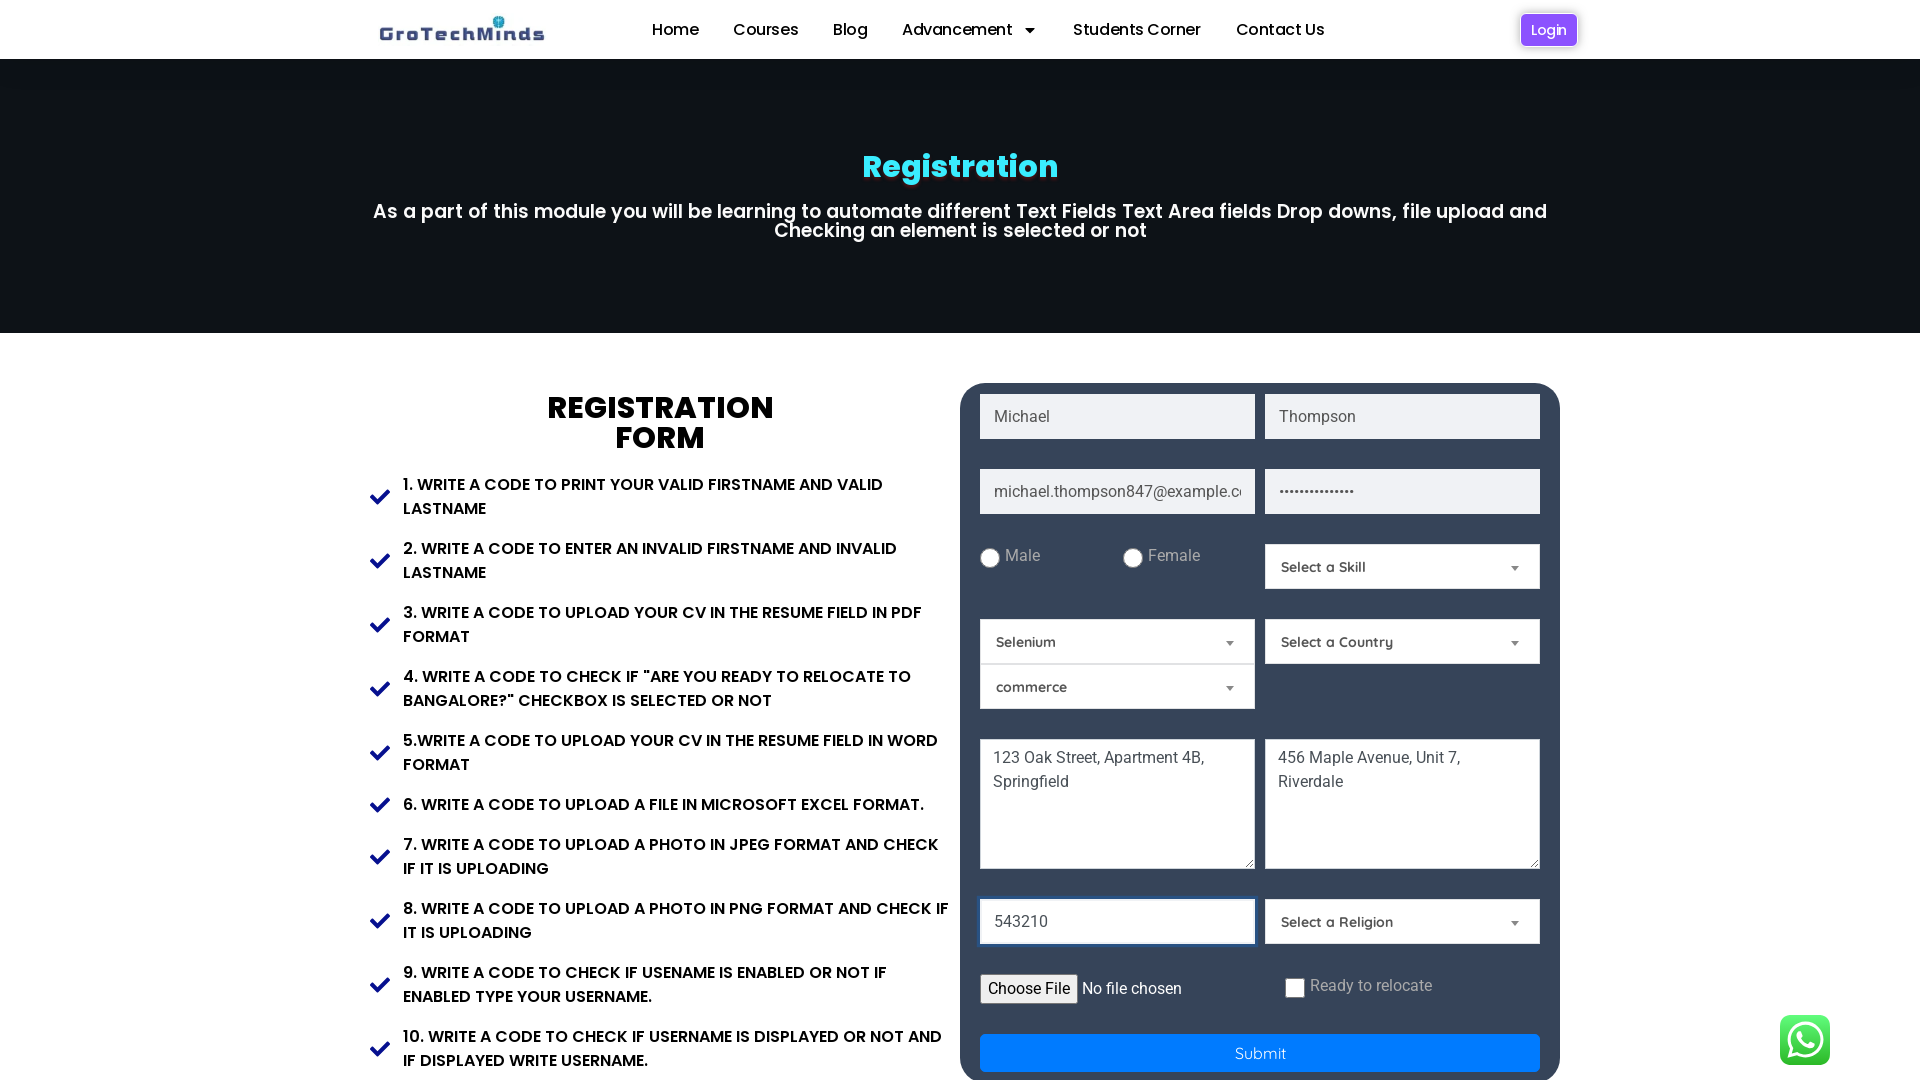